Tests unchecking the second checkbox on the Checkboxes page and verifying it becomes unchecked

Starting URL: http://the-internet.herokuapp.com/checkboxes

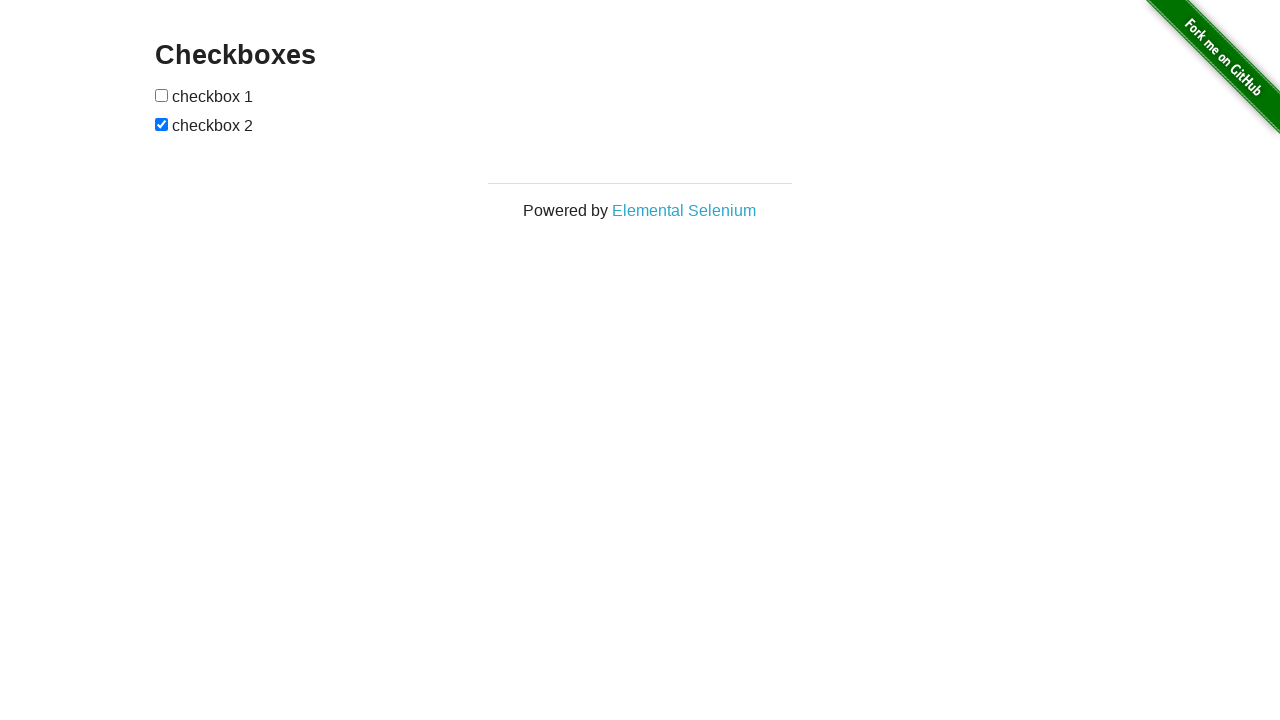

Waited for checkboxes to be visible on the page
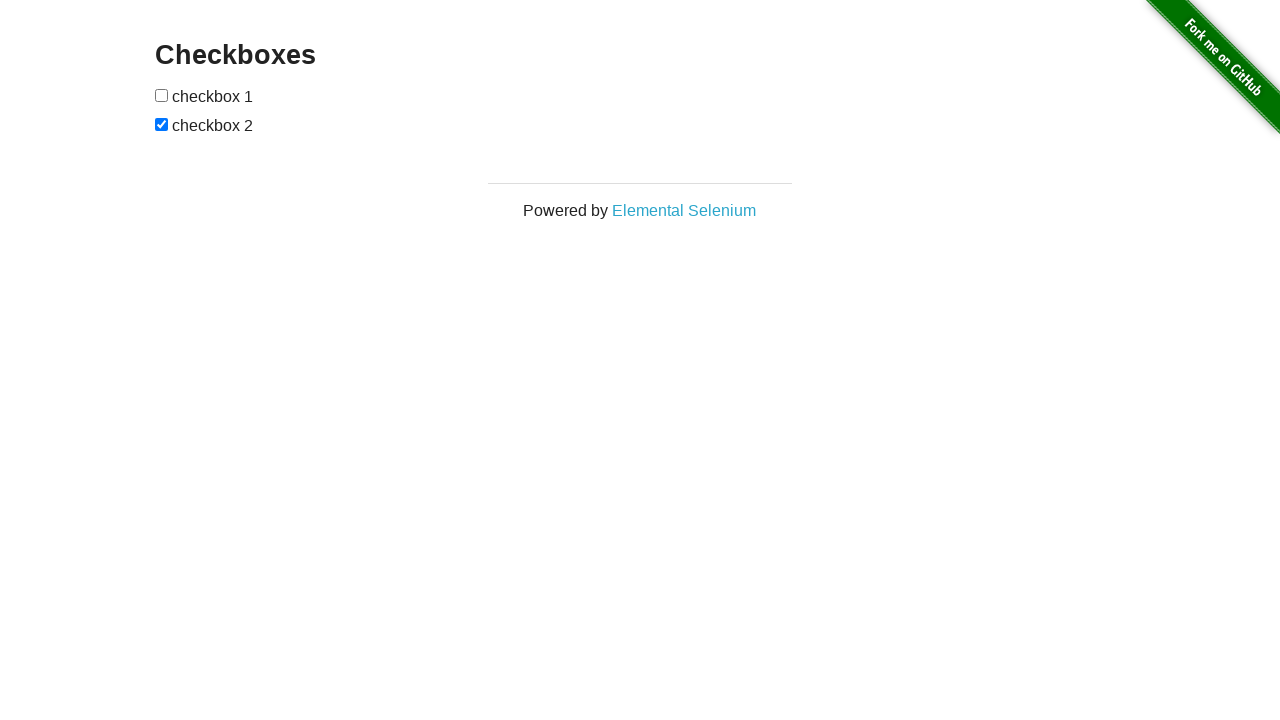

Clicked the second checkbox to uncheck it at (162, 124) on #checkboxes input[type='checkbox']:nth-of-type(2)
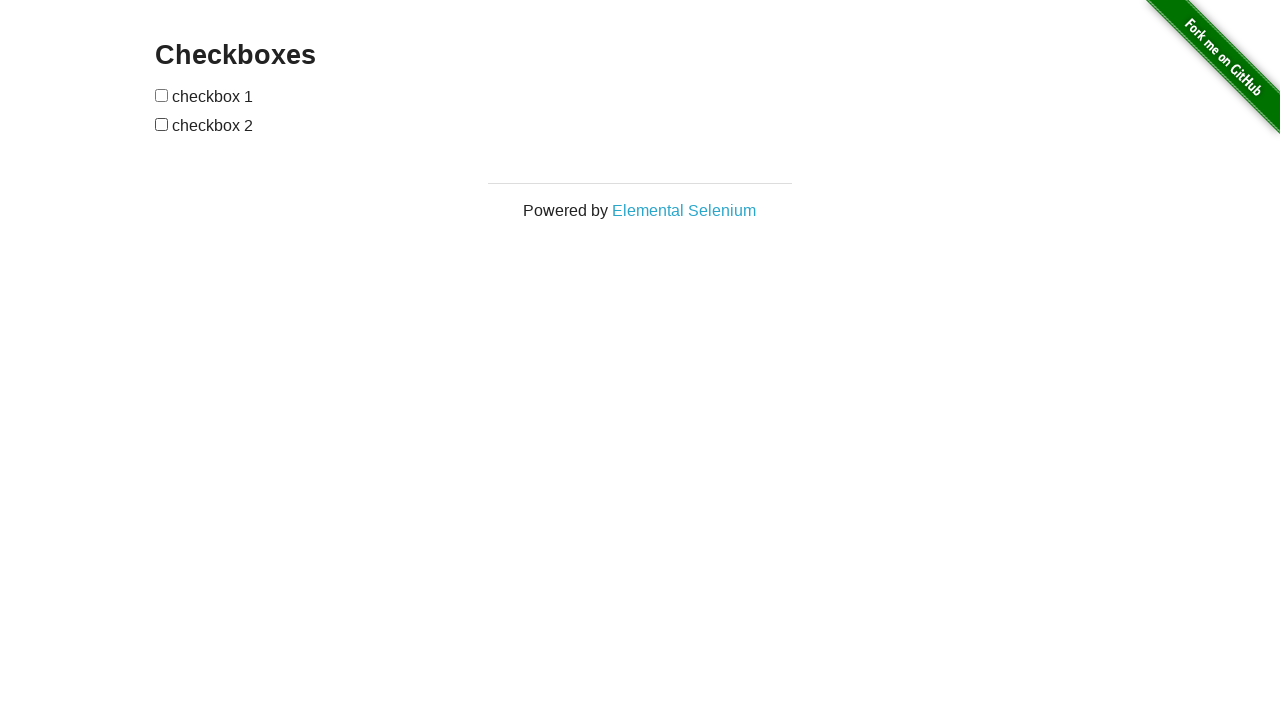

Verified the second checkbox is now unchecked
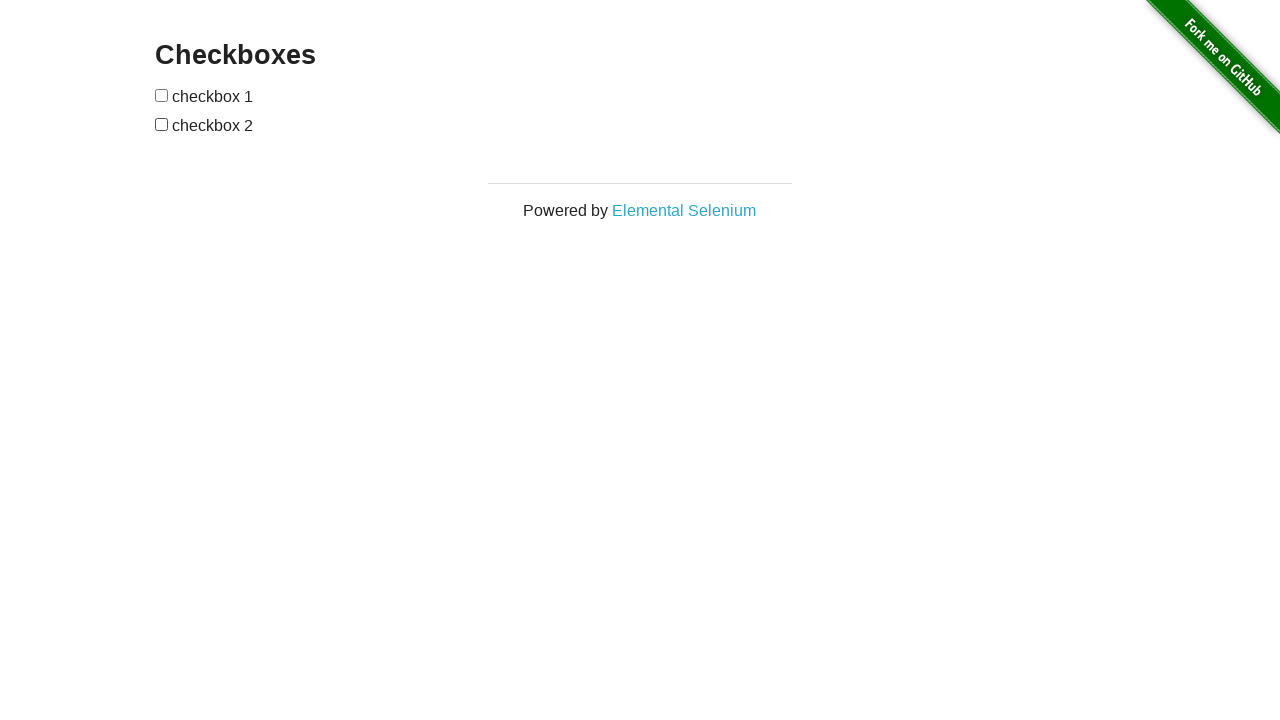

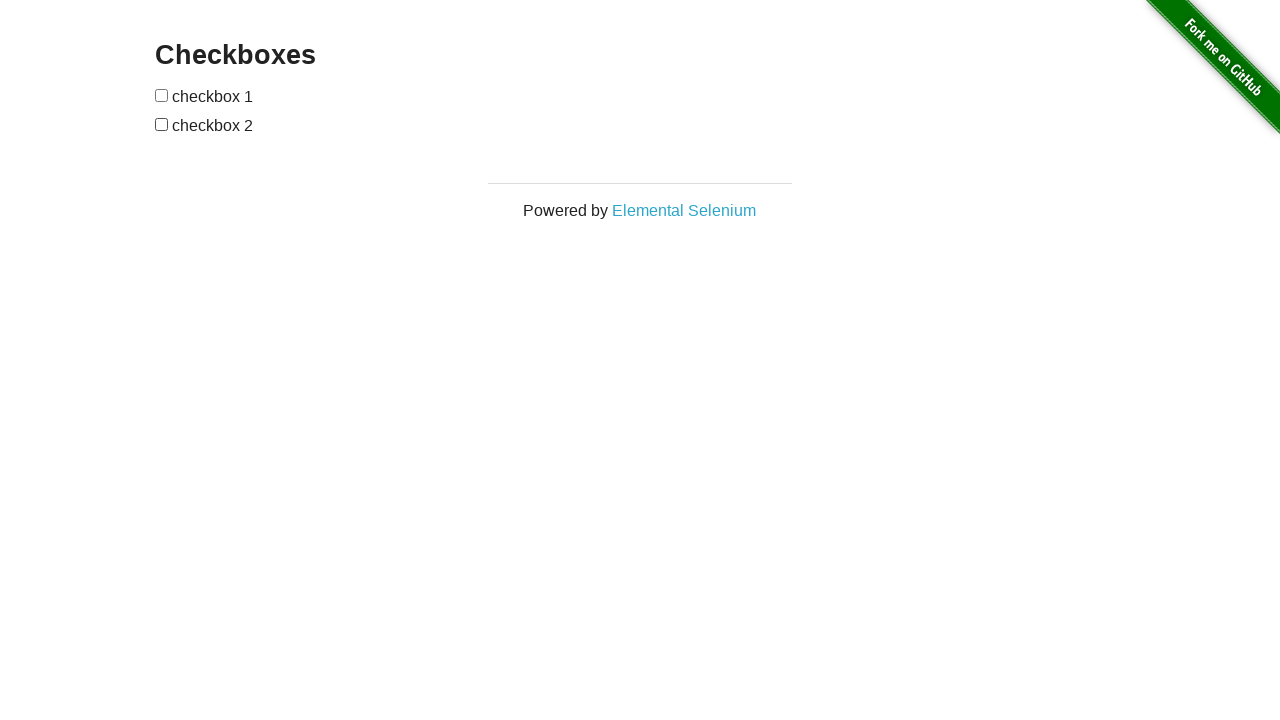